Tests right-click context menu functionality by right-clicking on an element, selecting "Paste" from the context menu, and accepting the resulting alert

Starting URL: https://swisnl.github.io/jQuery-contextMenu/demo.html

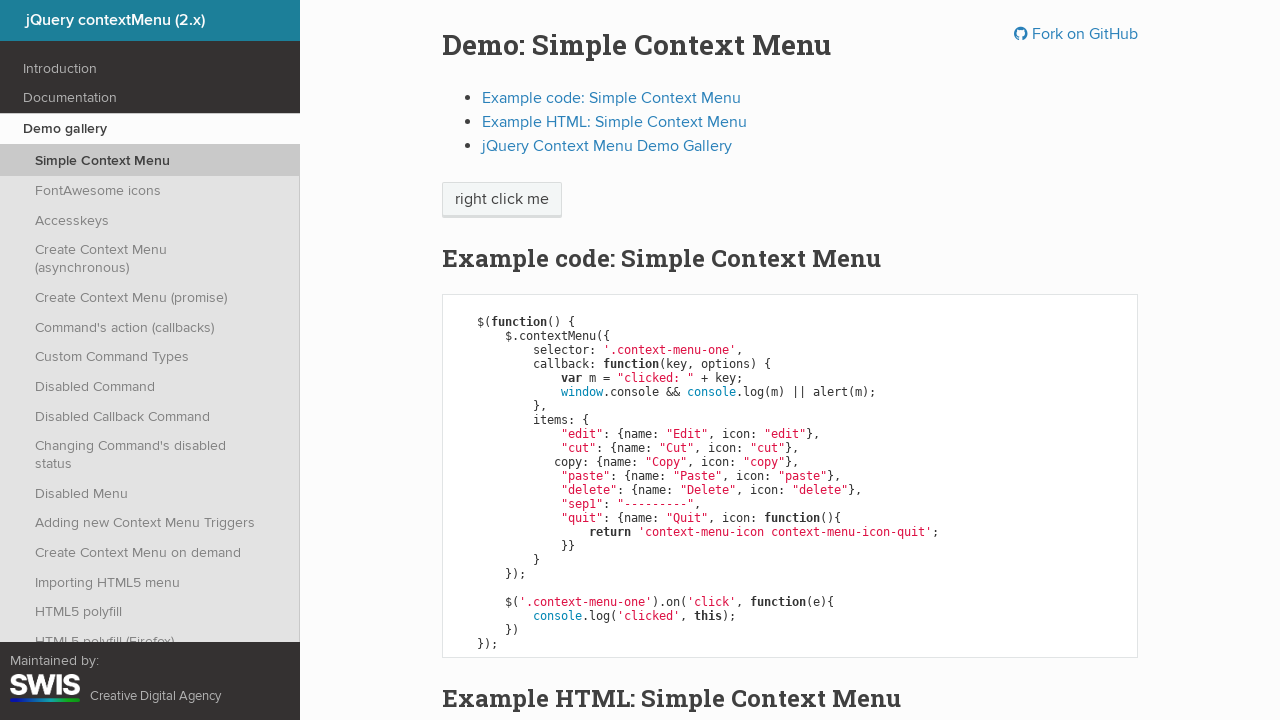

Located the context menu button element
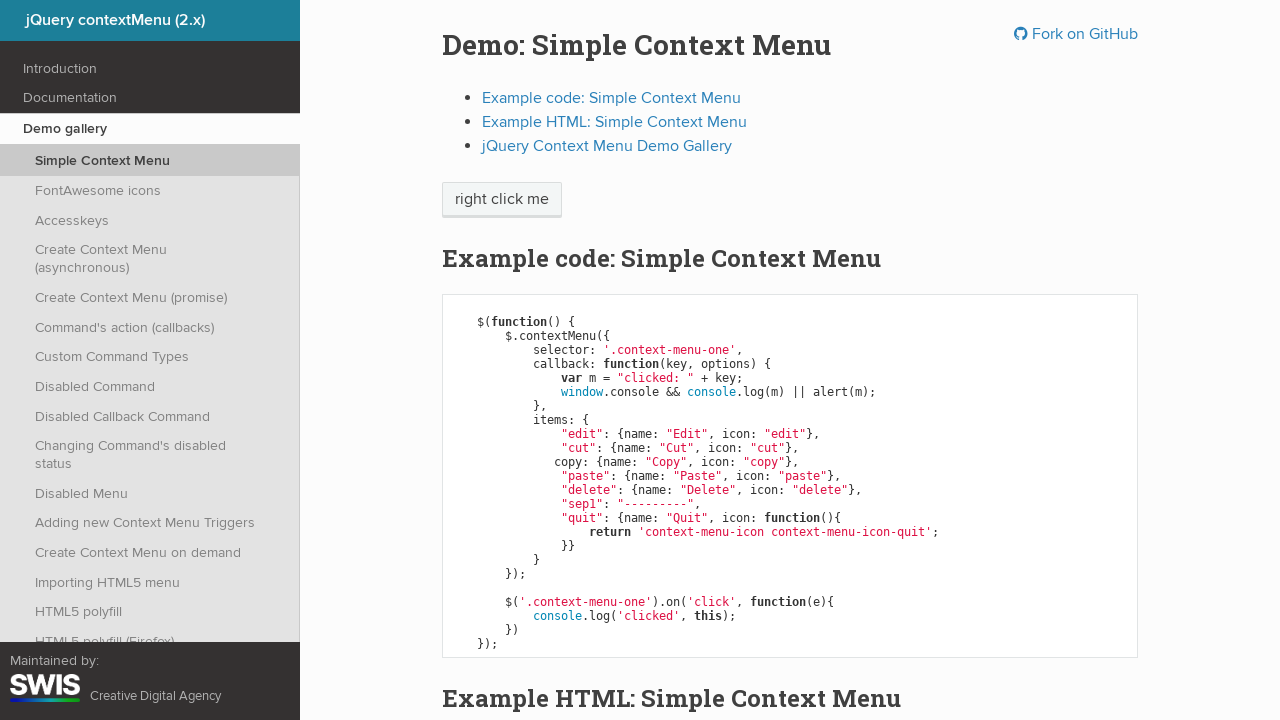

Right-clicked on the context menu button at (502, 200) on xpath=//span[@class='context-menu-one btn btn-neutral']
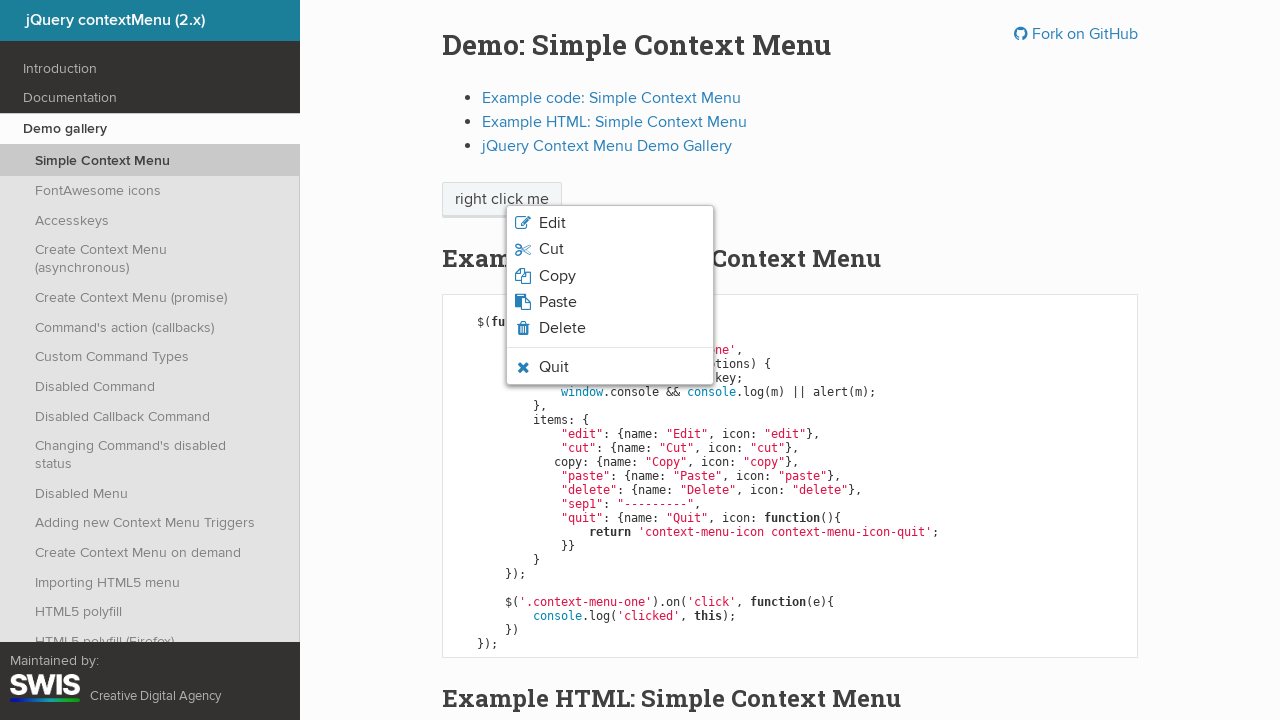

Clicked 'Paste' from the context menu at (558, 302) on xpath=//span[normalize-space()='Paste']
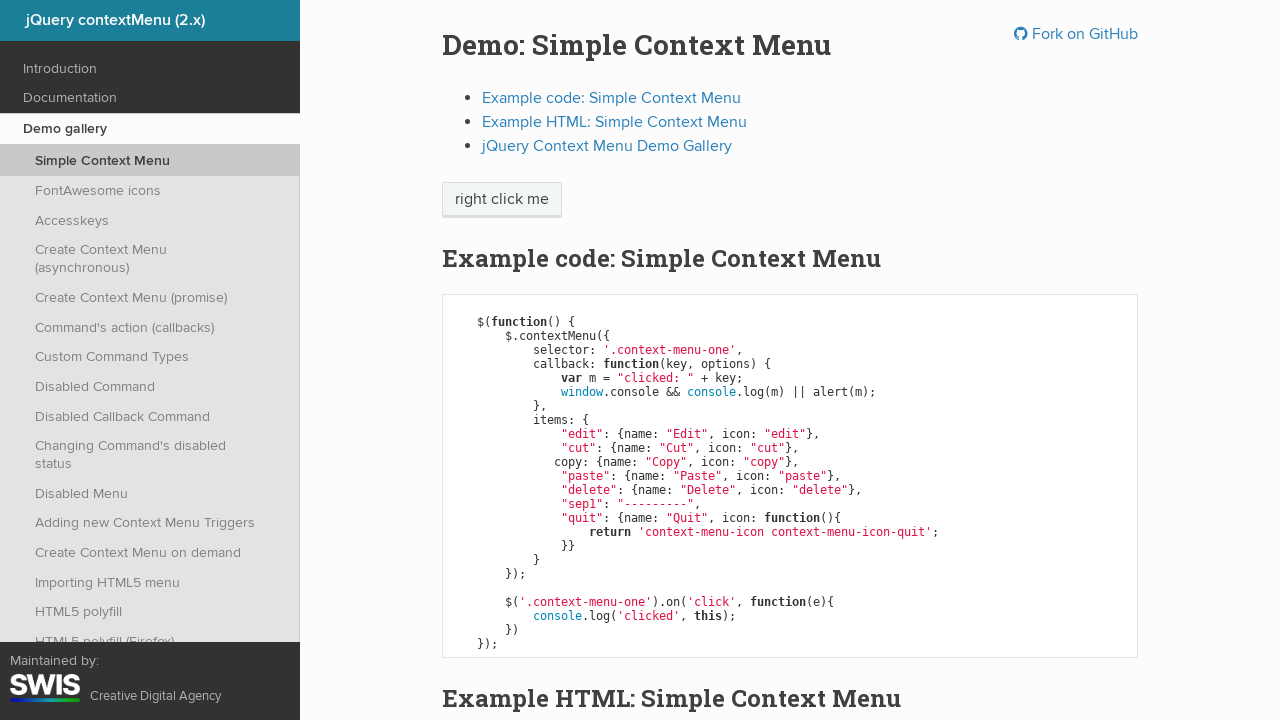

Set up dialog handler to accept alerts
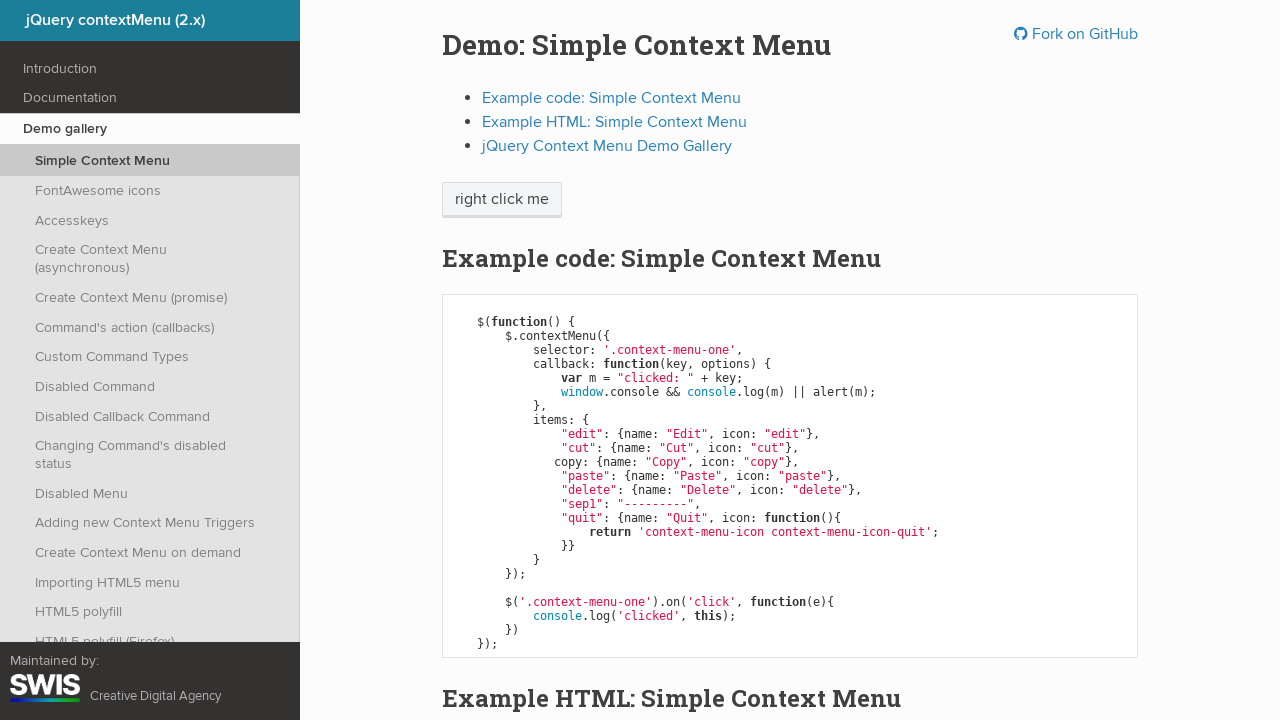

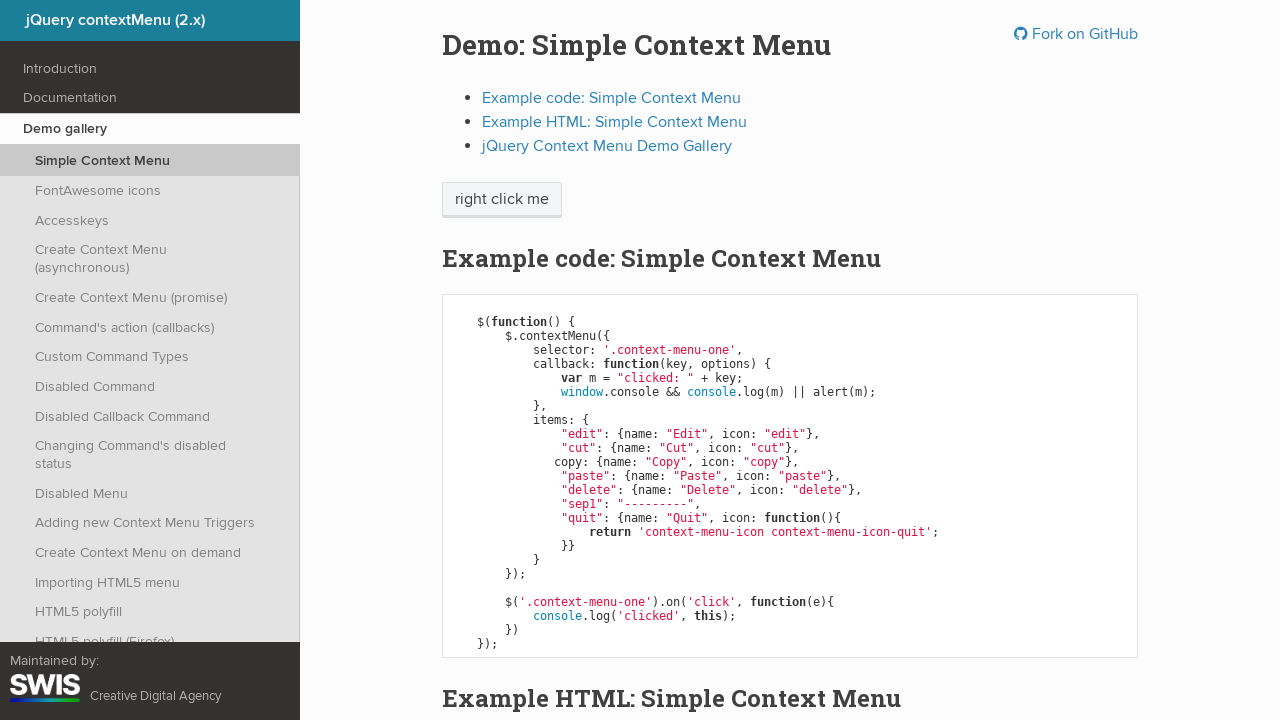